Tests inventory page elements after login including menu, cart, sort dropdown and product items

Starting URL: https://www.saucedemo.com/v1/index.html

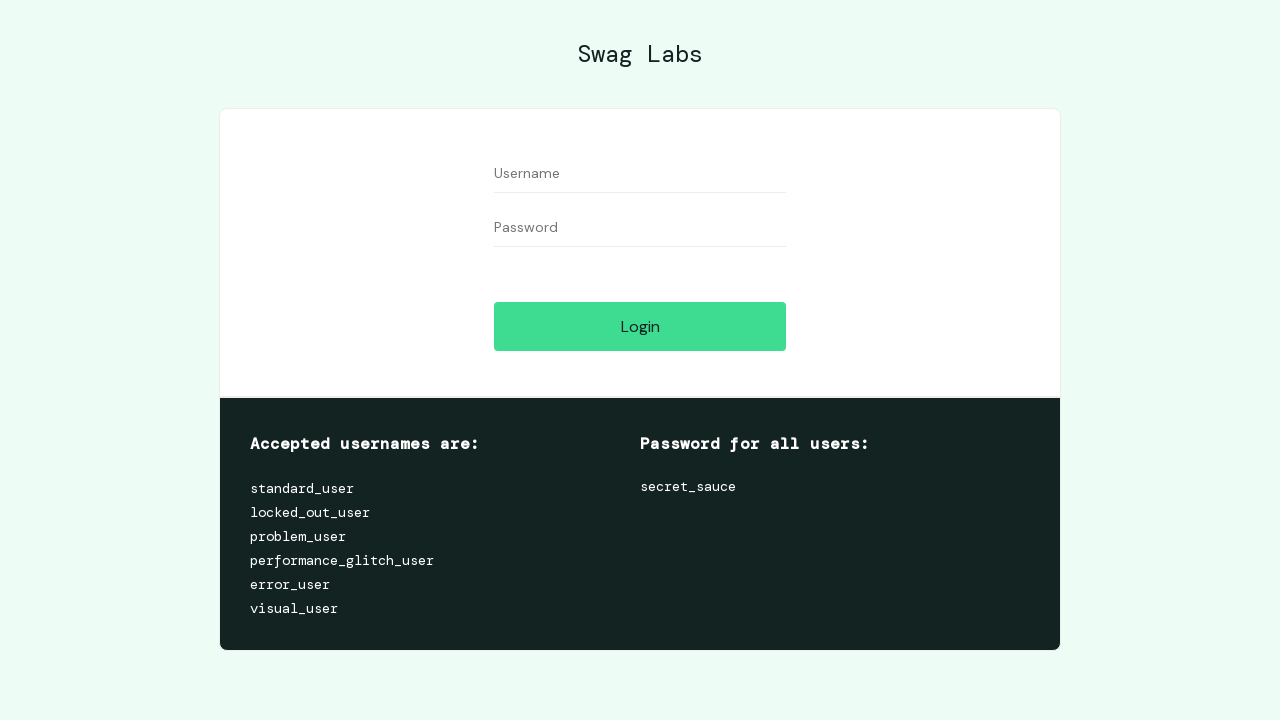

Filled username field with 'standard_user' on #user-name
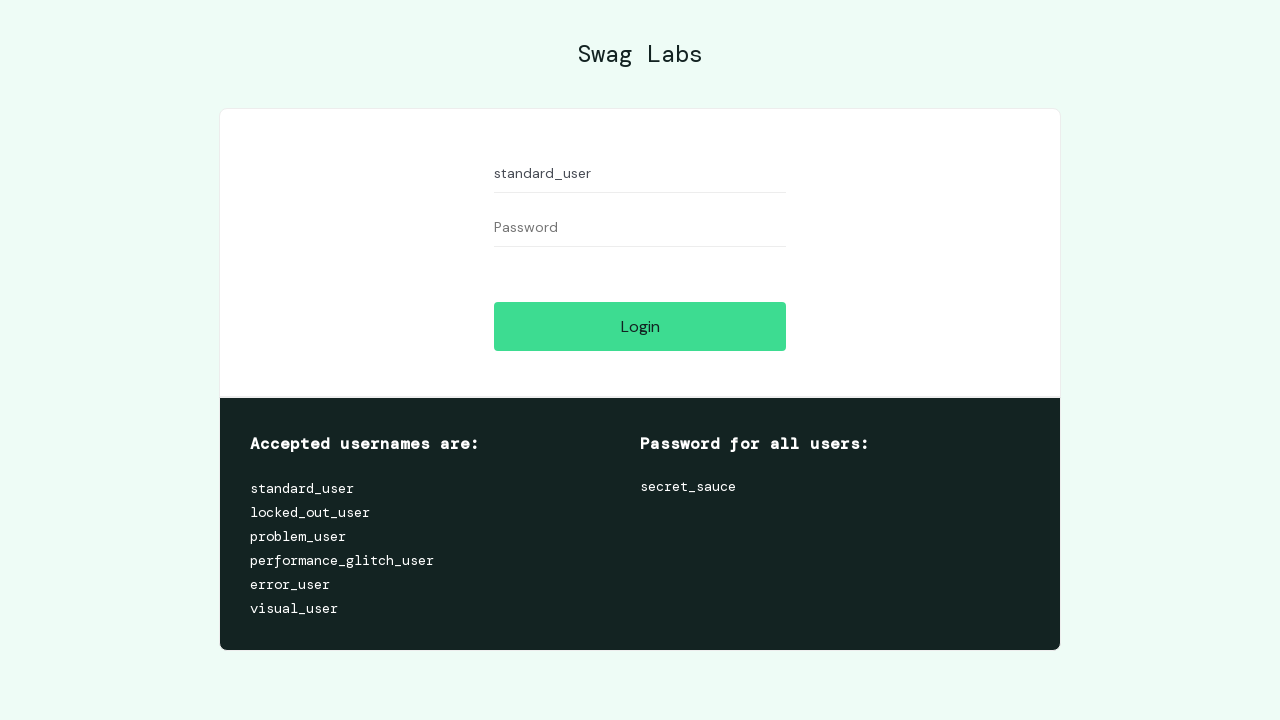

Filled password field with 'secret_sauce' on #password
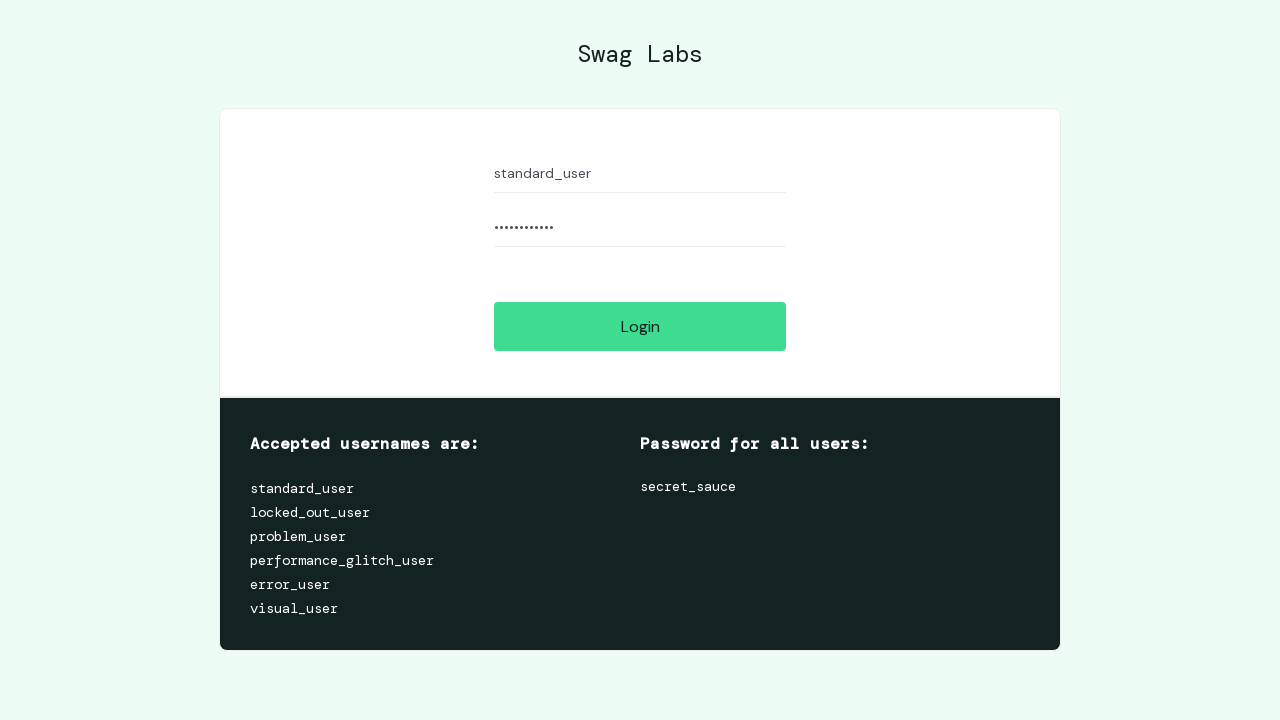

Clicked login button at (640, 326) on .btn_action
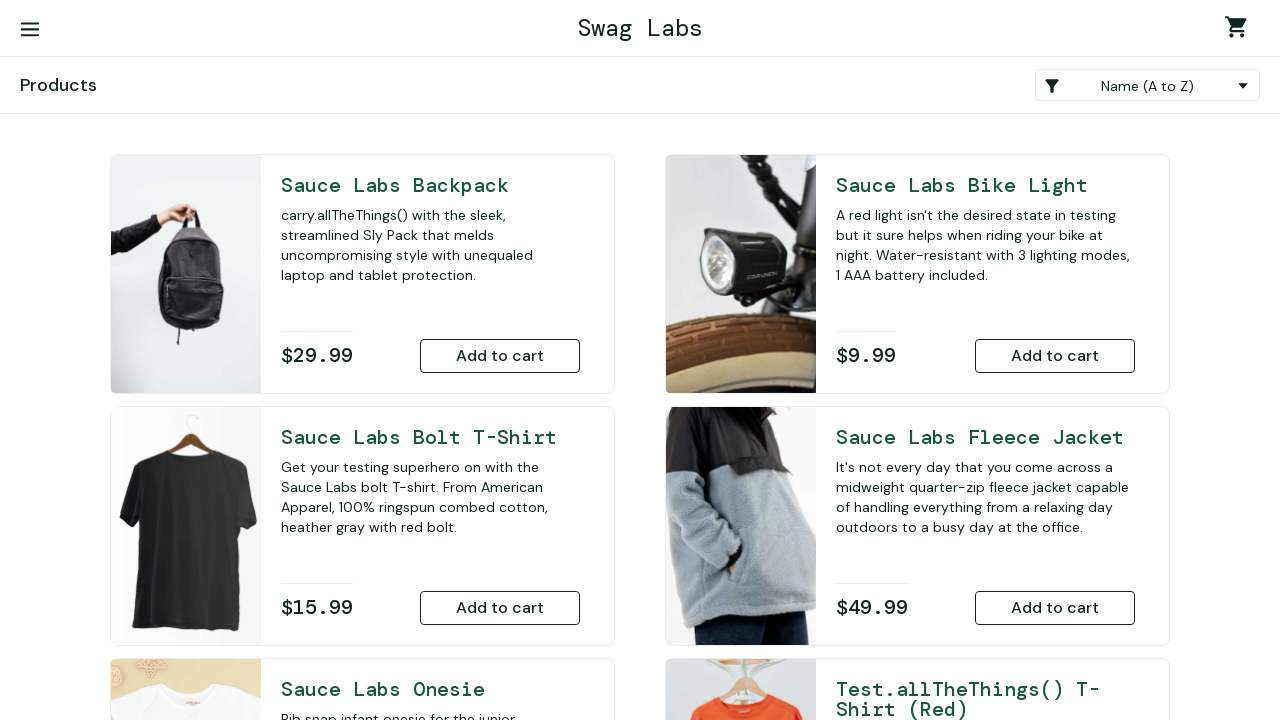

Menu button loaded on inventory page
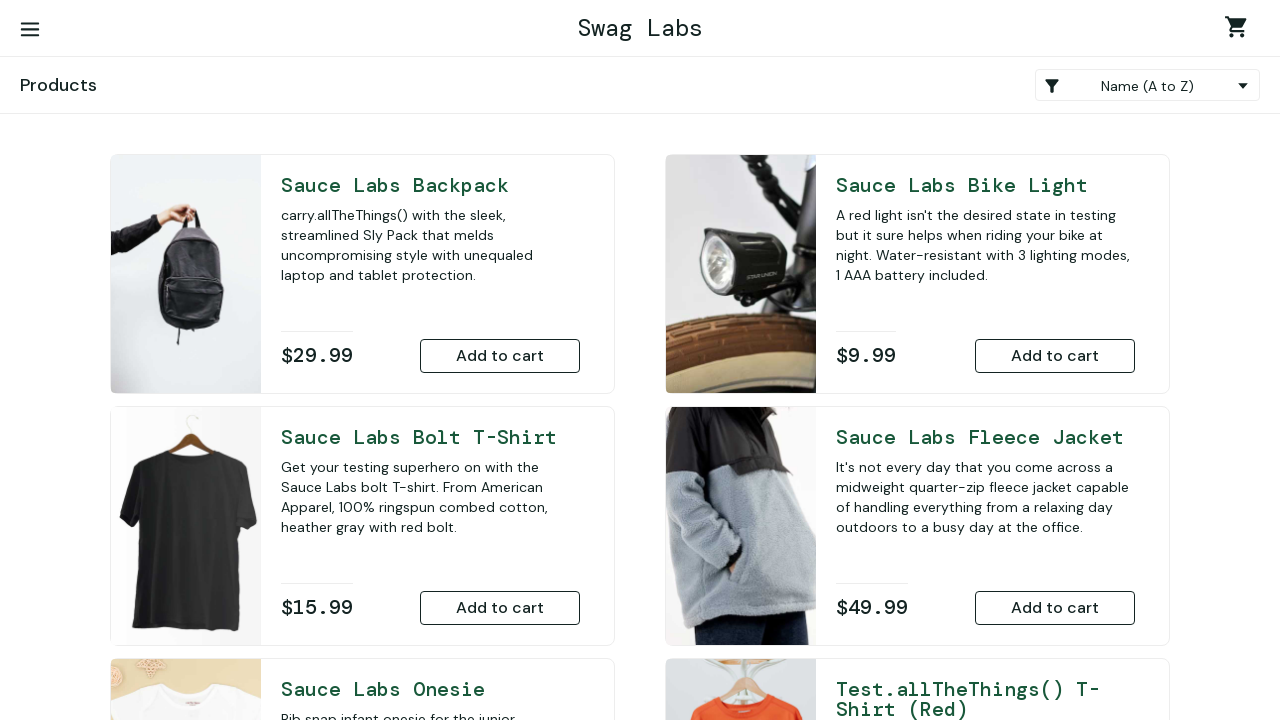

Shopping cart container loaded
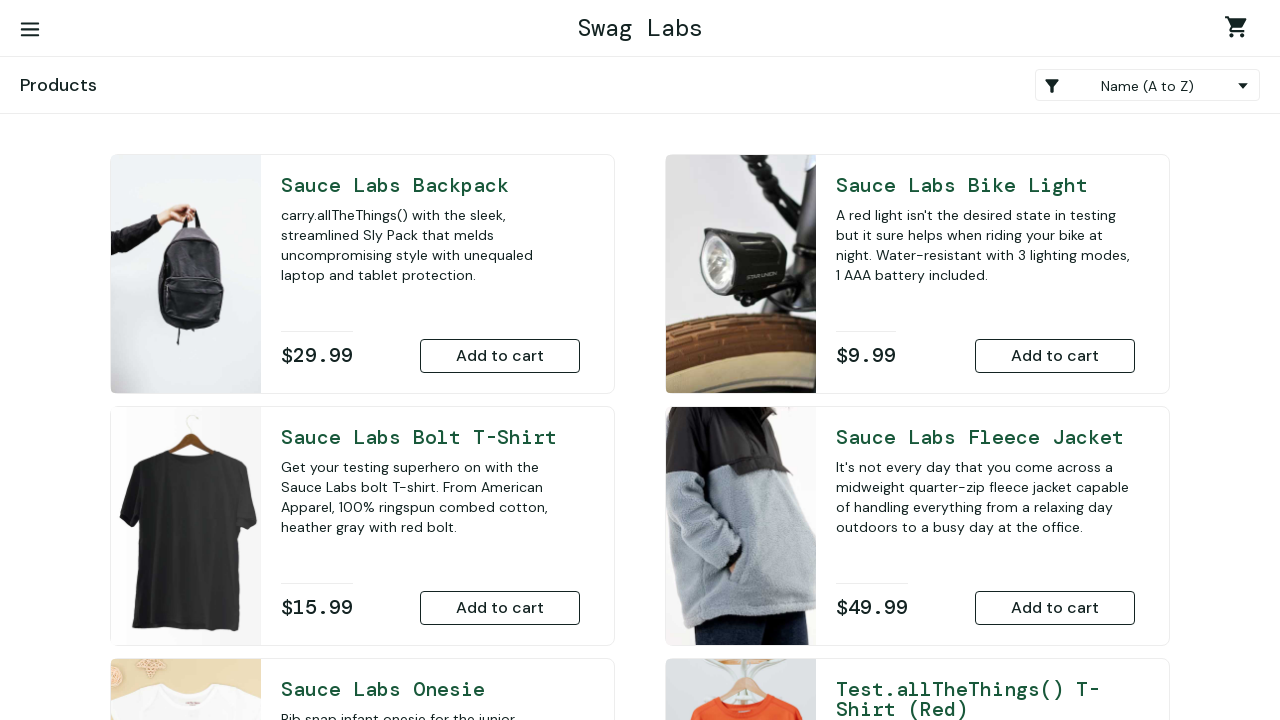

Sort dropdown container loaded
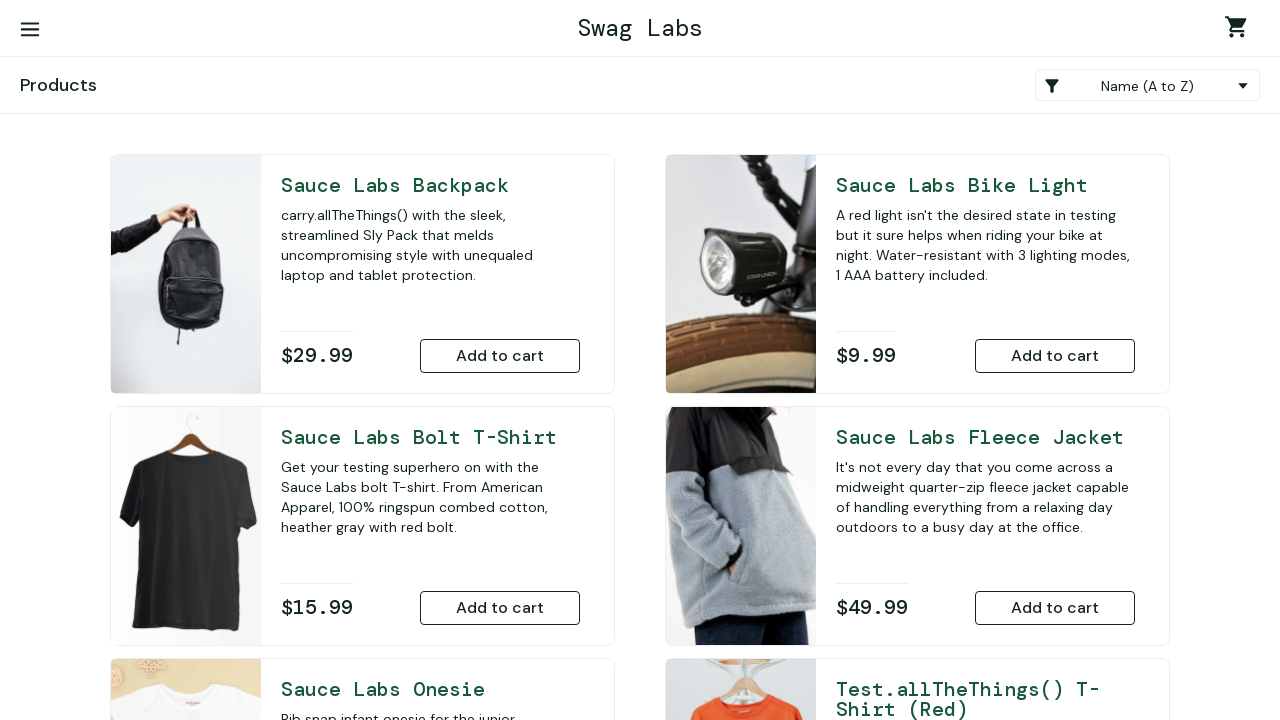

Product items loaded on inventory page
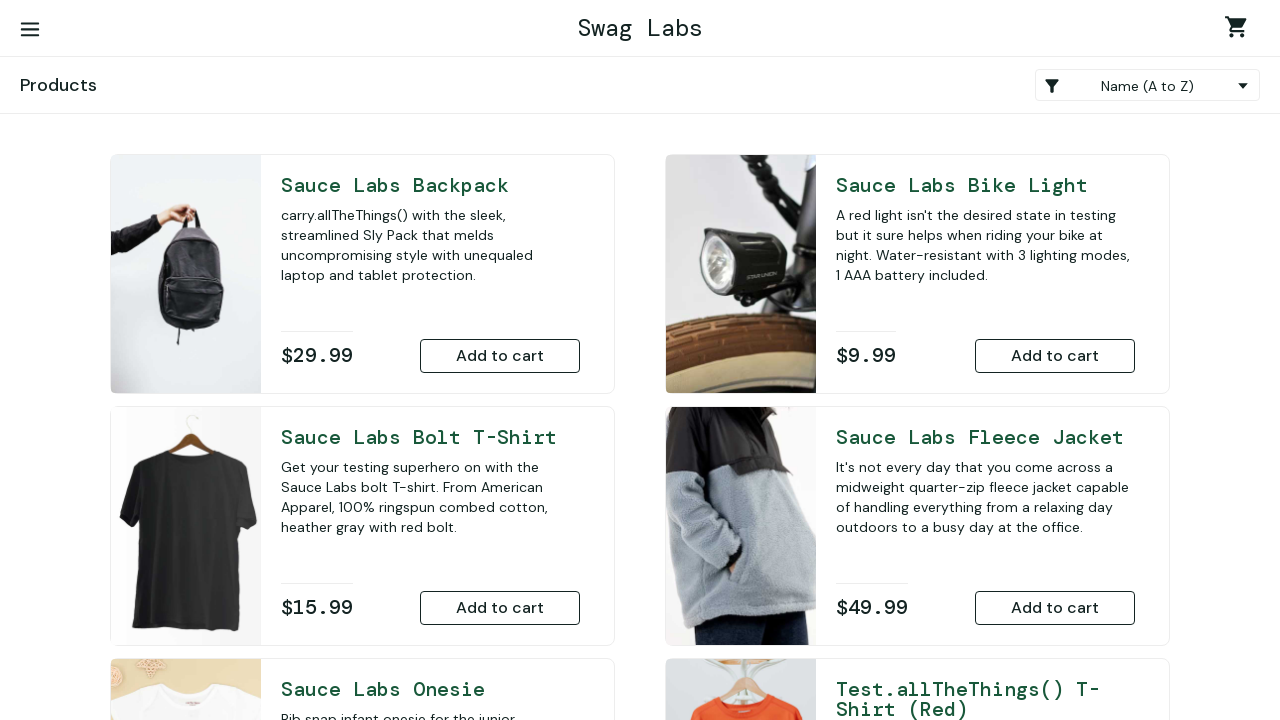

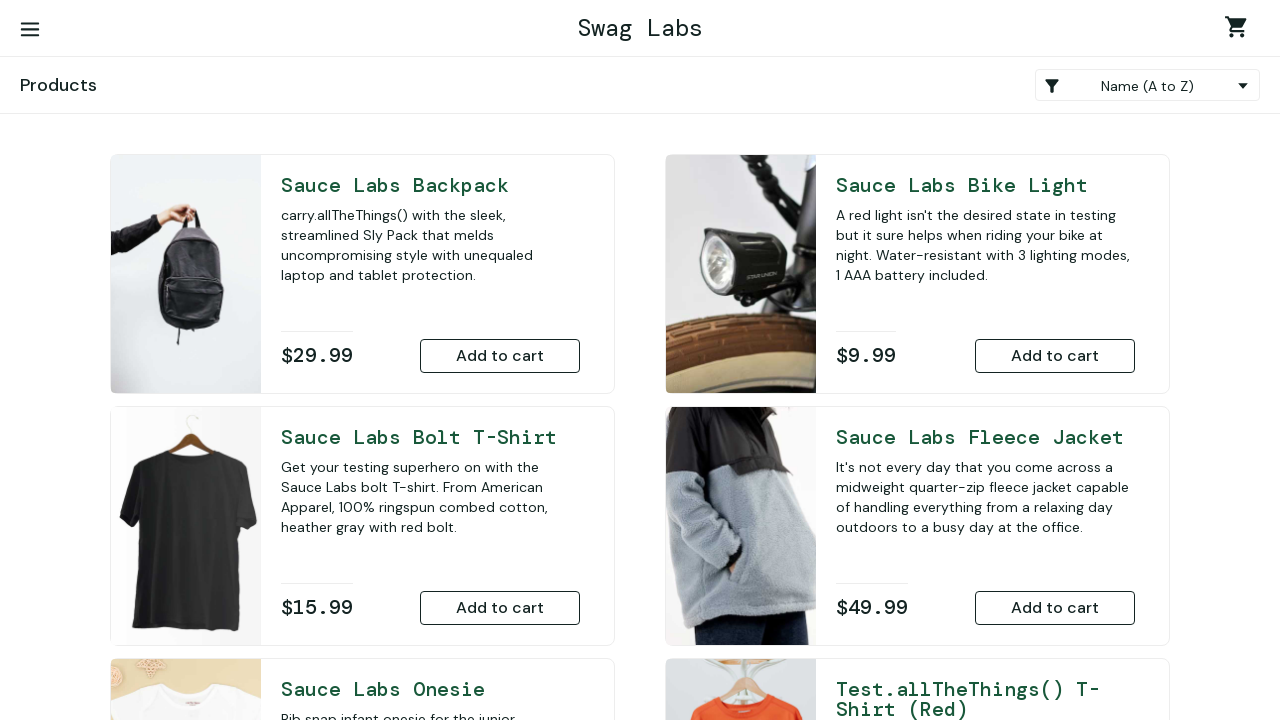